Tests Bootstrap dropdown functionality by clicking the dropdown button and verifying that dropdown options are displayed

Starting URL: https://www.w3schools.com/bootstrap/bootstrap_dropdowns.asp

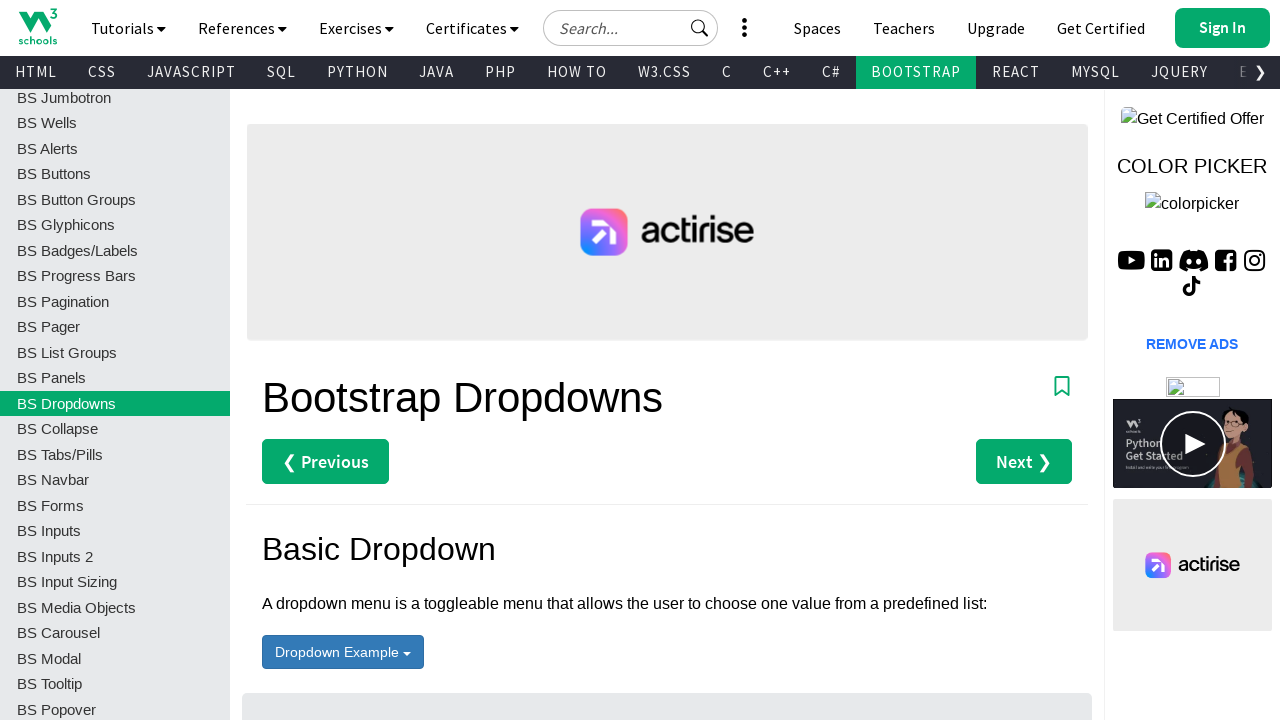

Clicked dropdown button with id 'menu1' at (343, 652) on #menu1
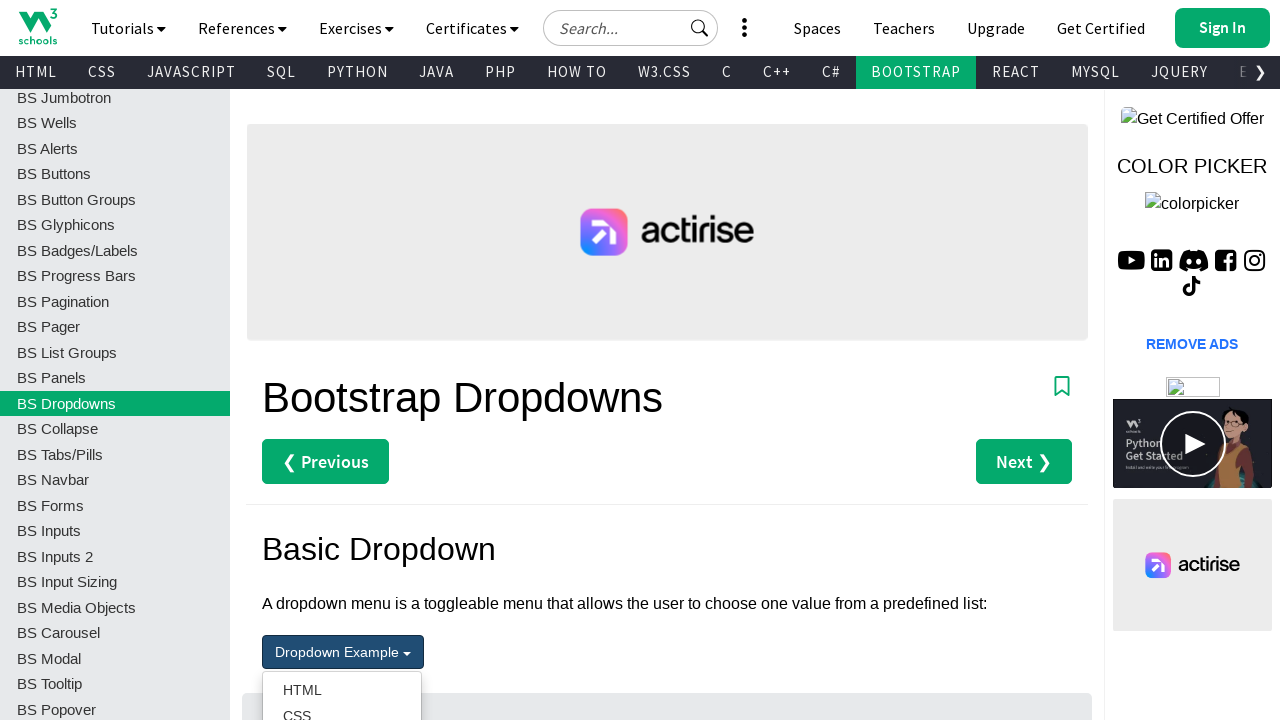

Dropdown options became visible
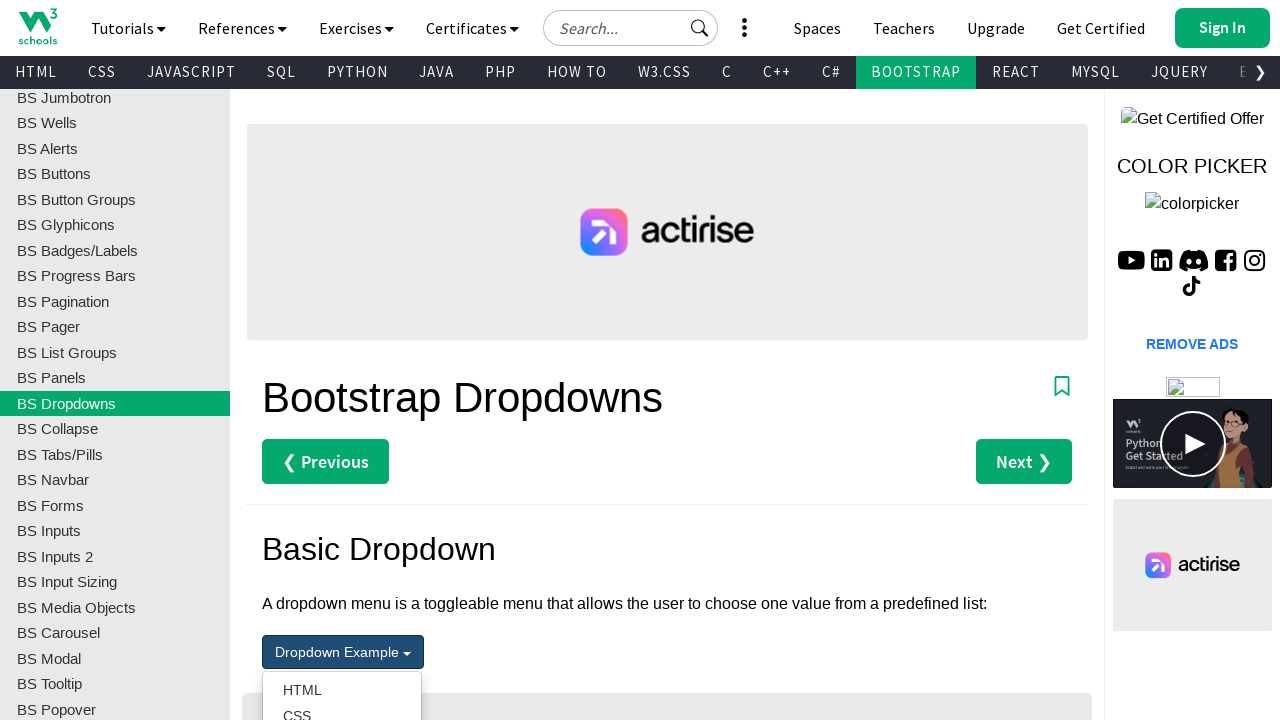

Retrieved all dropdown menu items
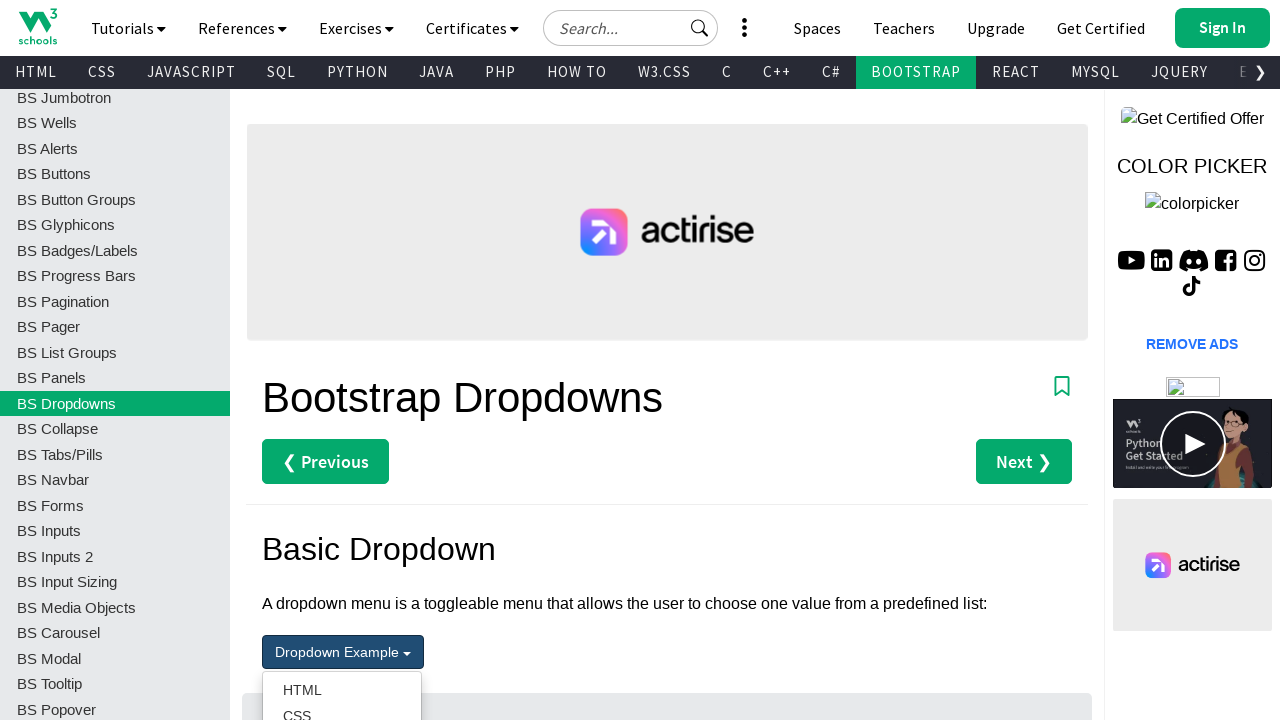

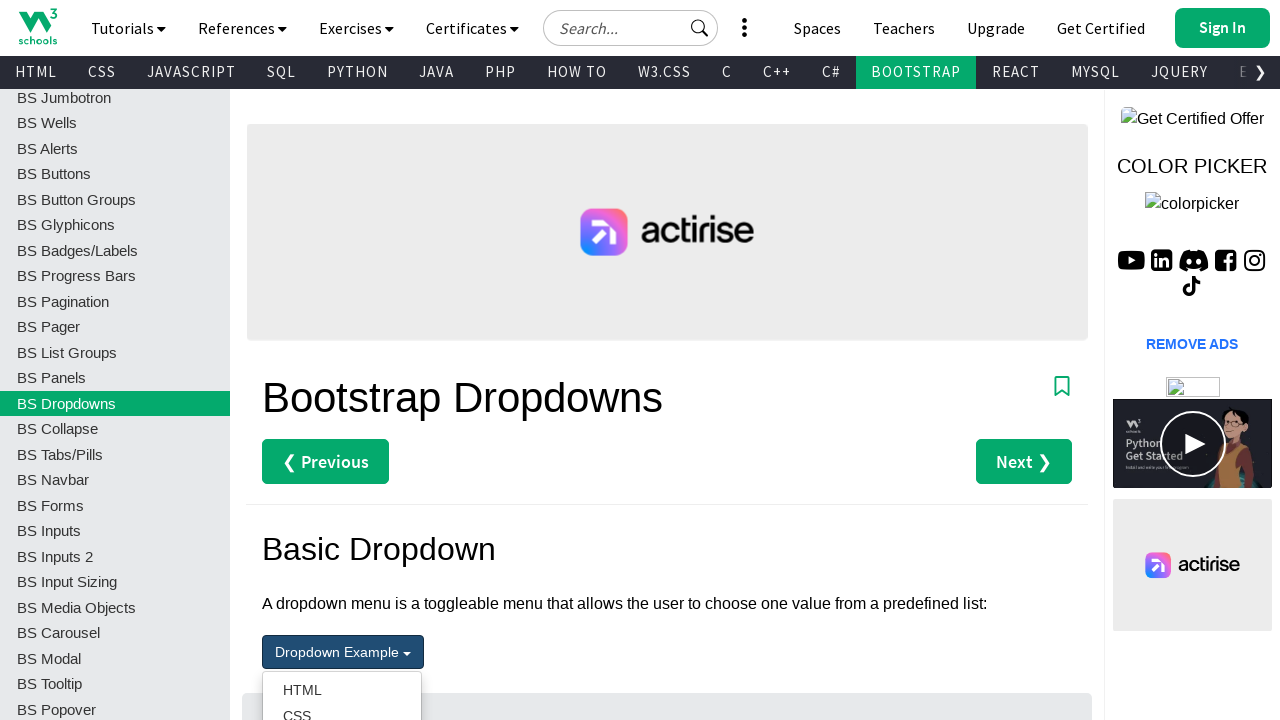